Navigates to Rediff homepage and waits for page to load for visual comparison purposes

Starting URL: https://www.rediff.com/

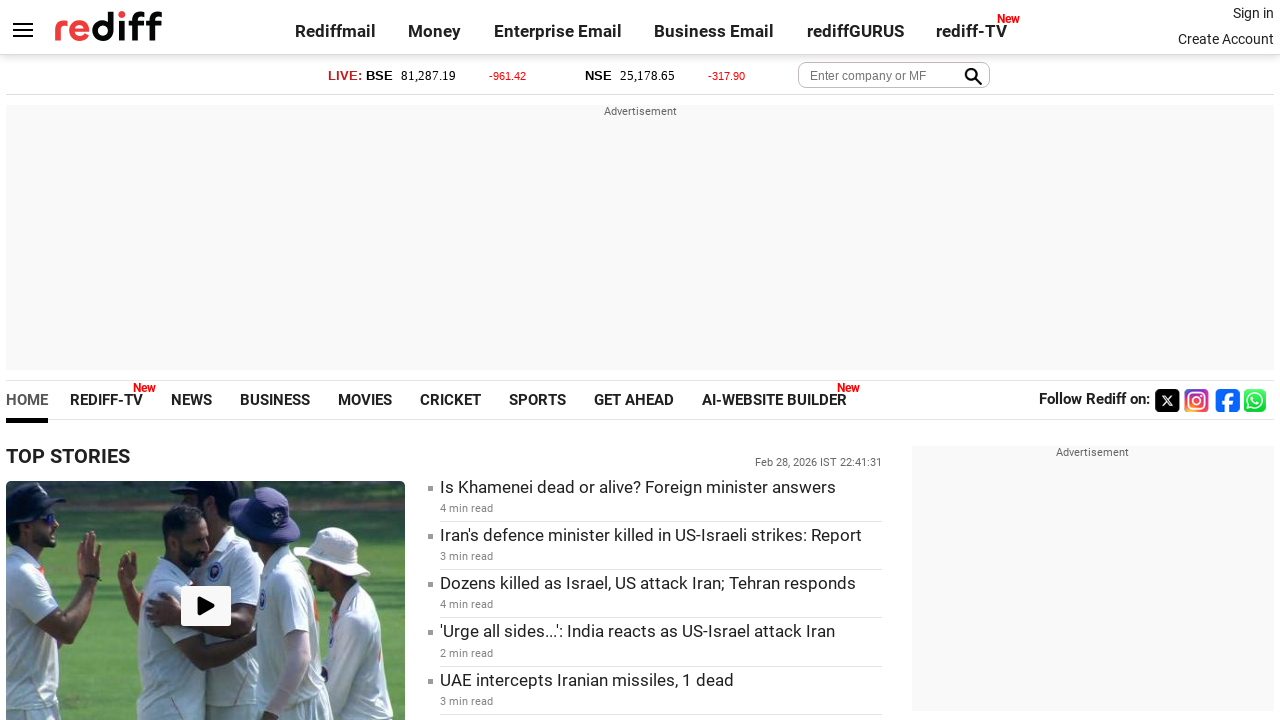

Navigated to Rediff homepage
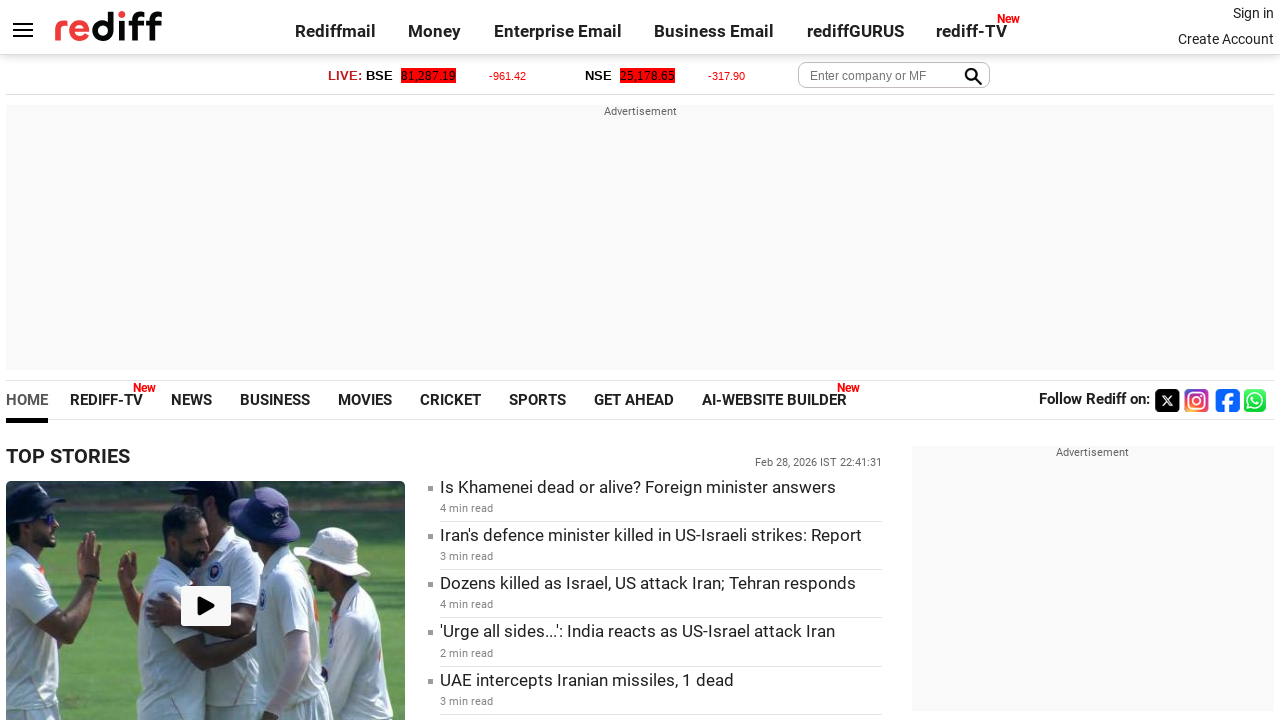

Waited for page to fully load (networkidle state reached)
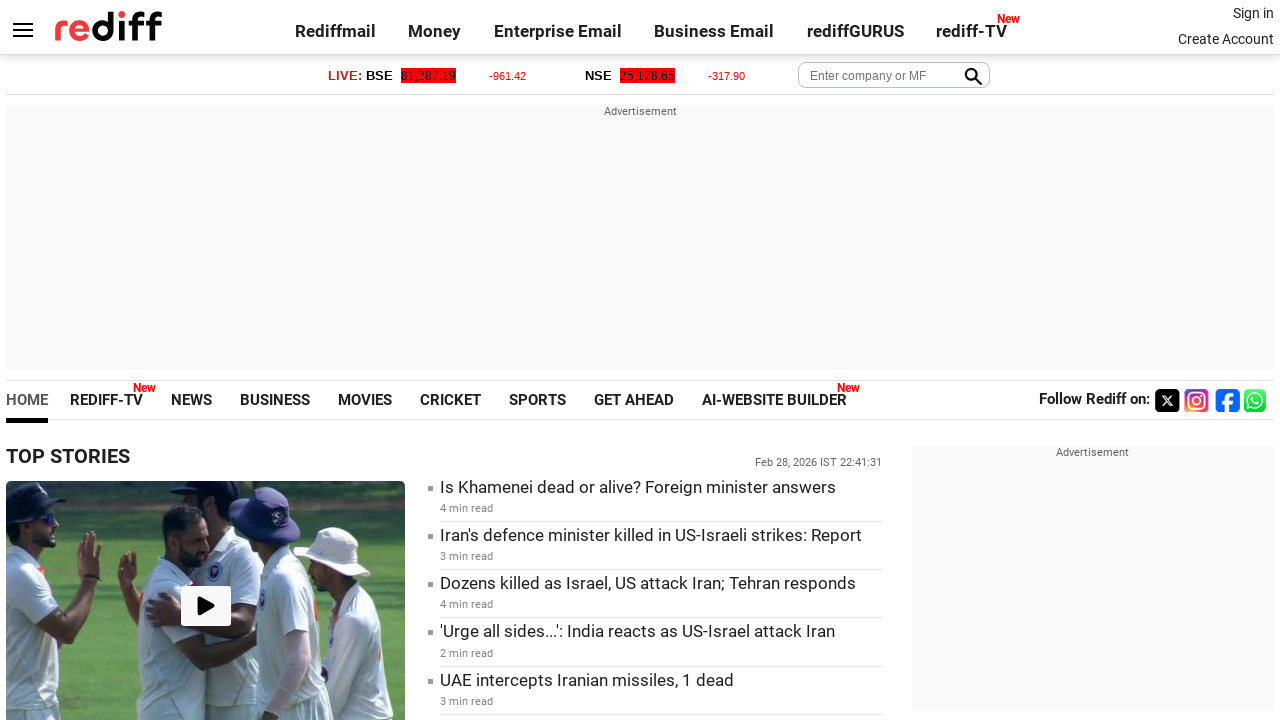

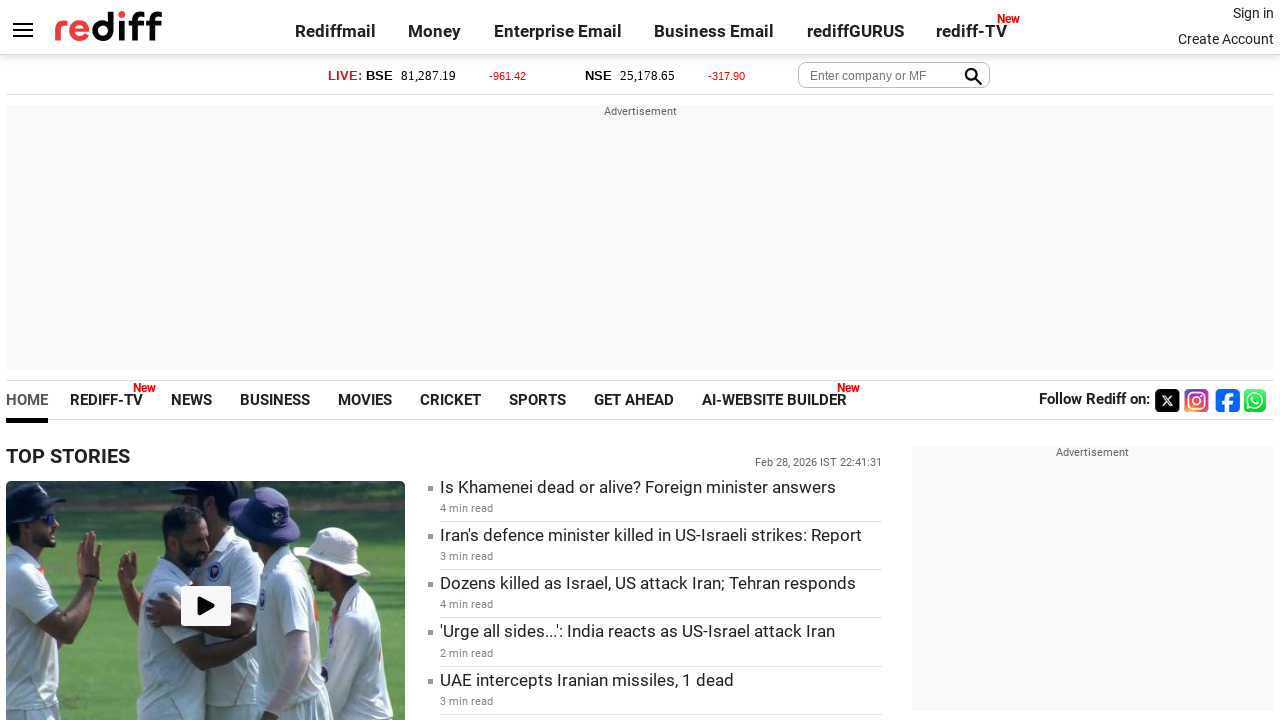